Tests getting text from a confirmation alert before dismissing it

Starting URL: https://the-internet.herokuapp.com/javascript_alerts

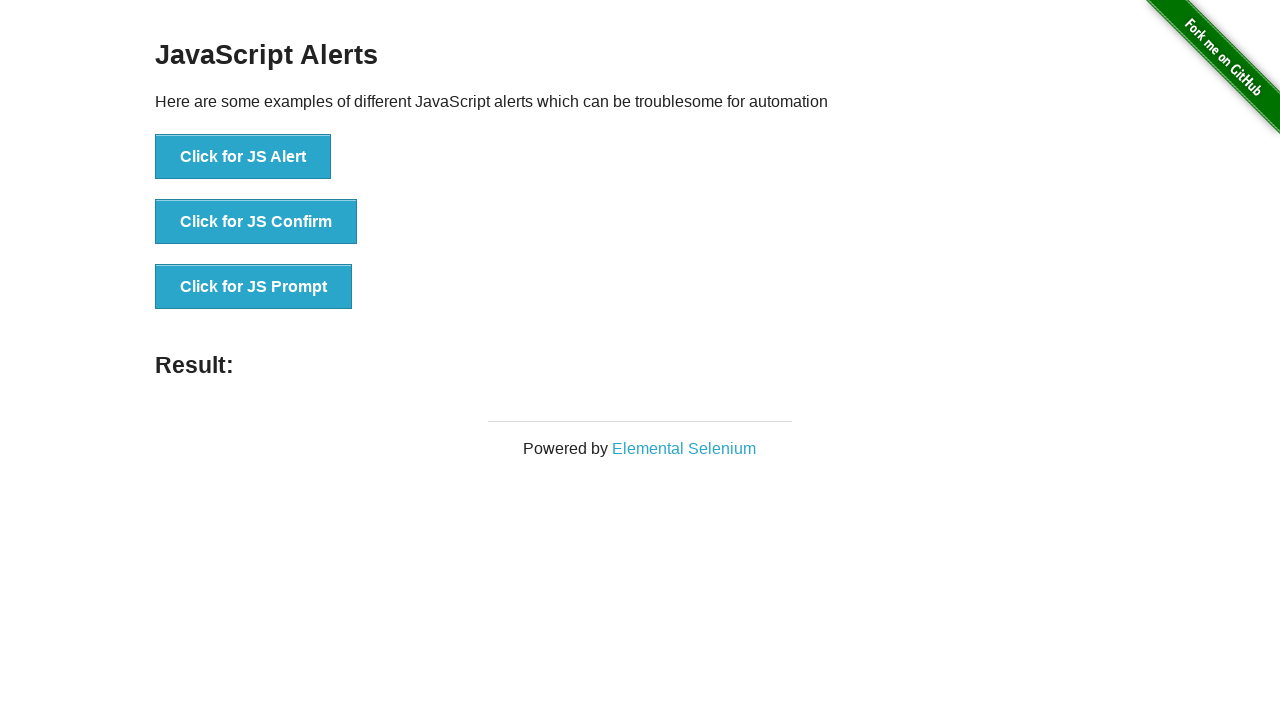

Set up dialog event handler to capture and dismiss confirmation alert
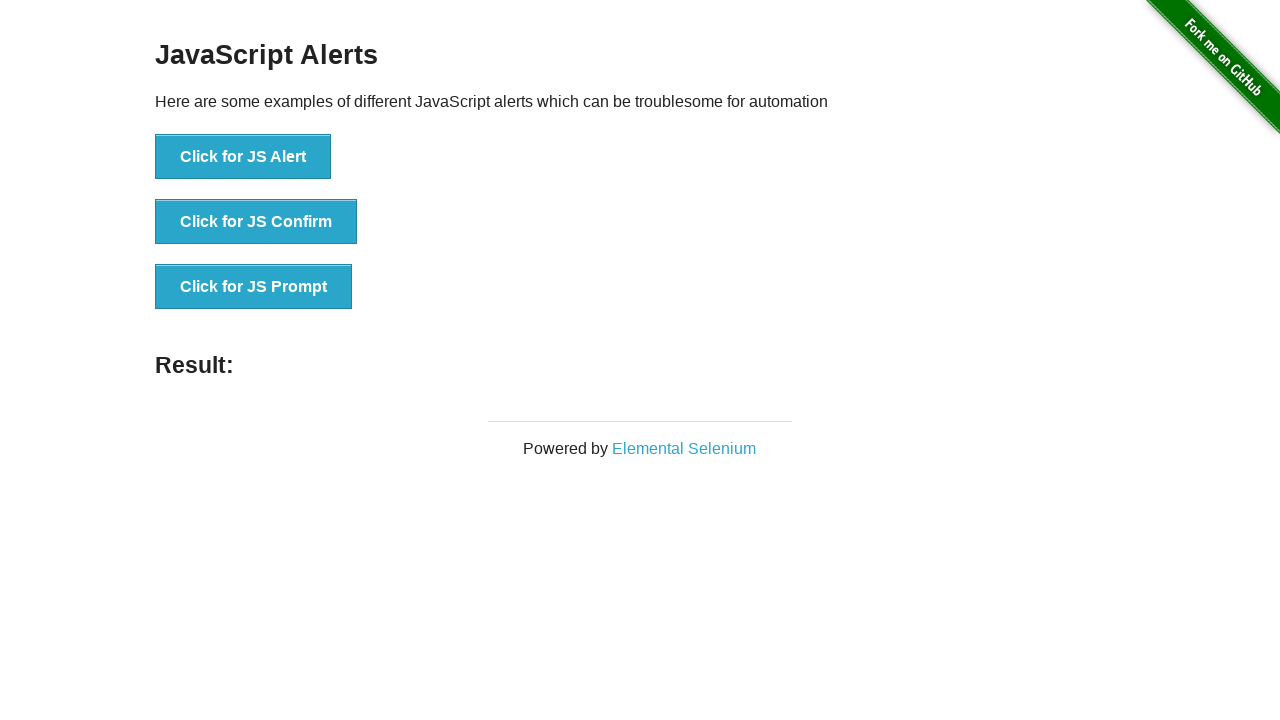

Clicked 'Click for JS Confirm' button to trigger confirmation alert at (256, 222) on xpath=//button[text()='Click for JS Confirm']
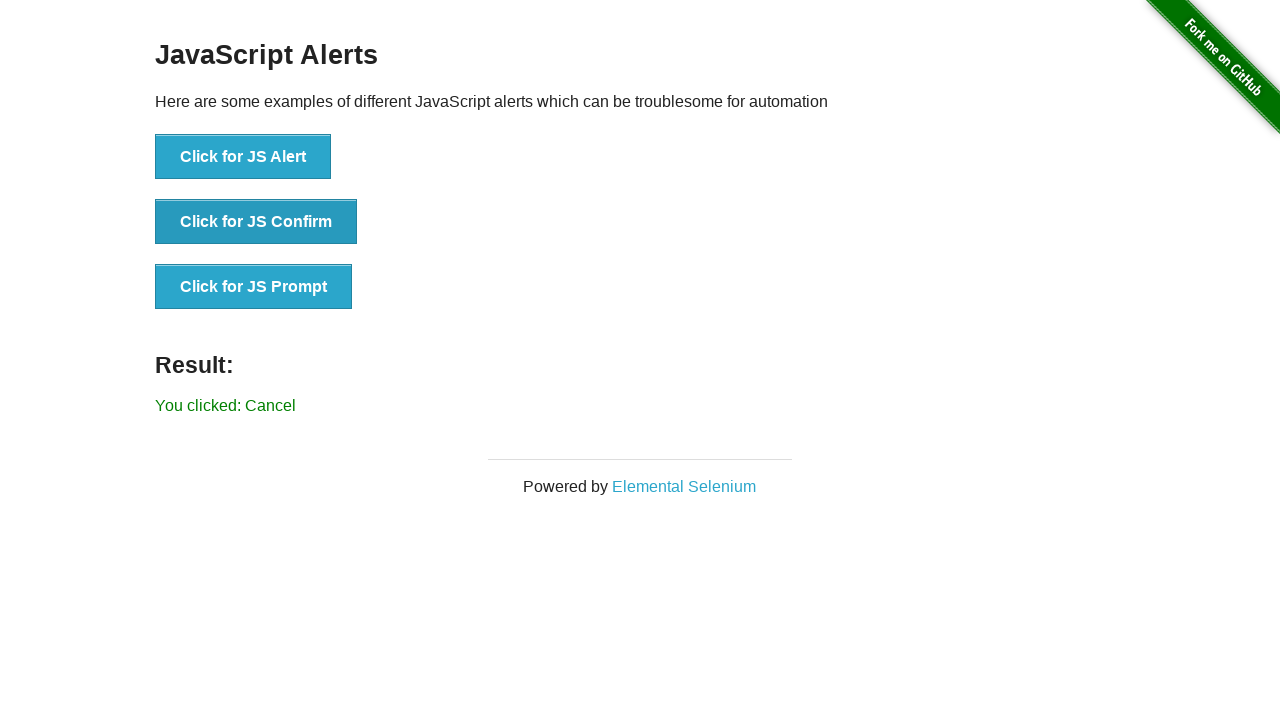

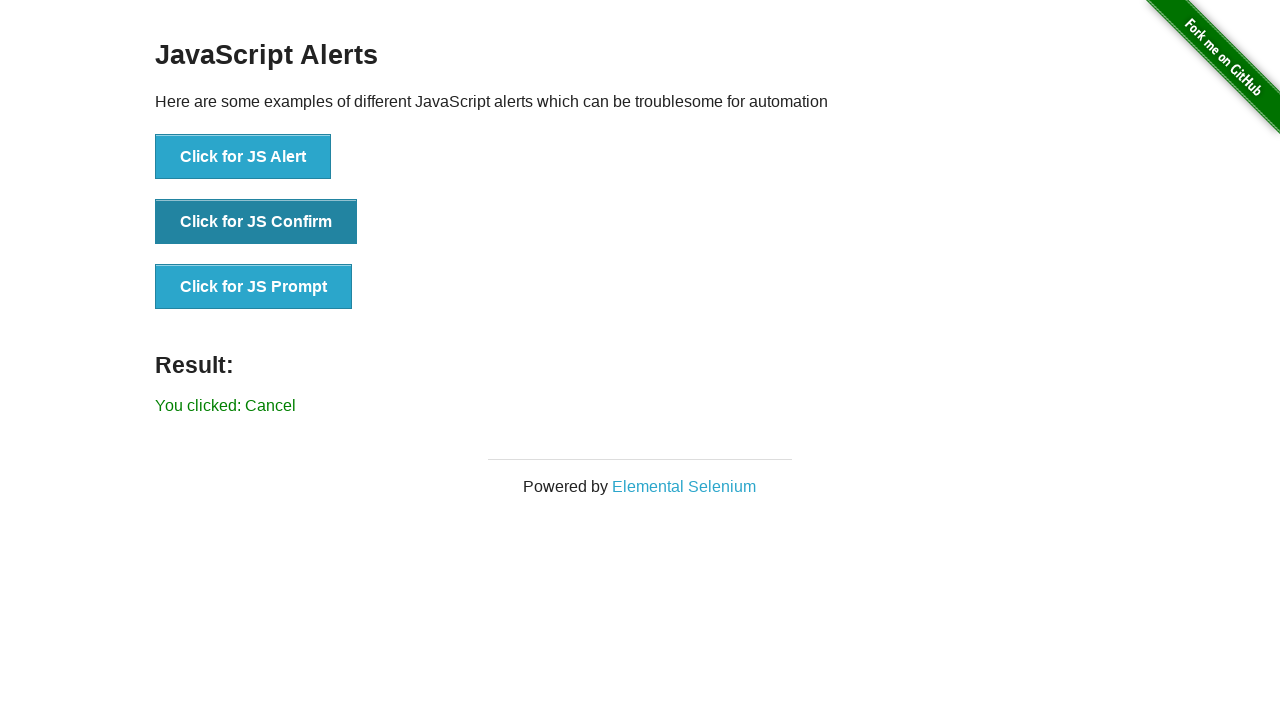